Tests various input field interactions including typing text, clearing fields, verifying disabled state, handling email fields, text areas, and error message validation on a practice form page

Starting URL: https://www.leafground.com/input.xhtml

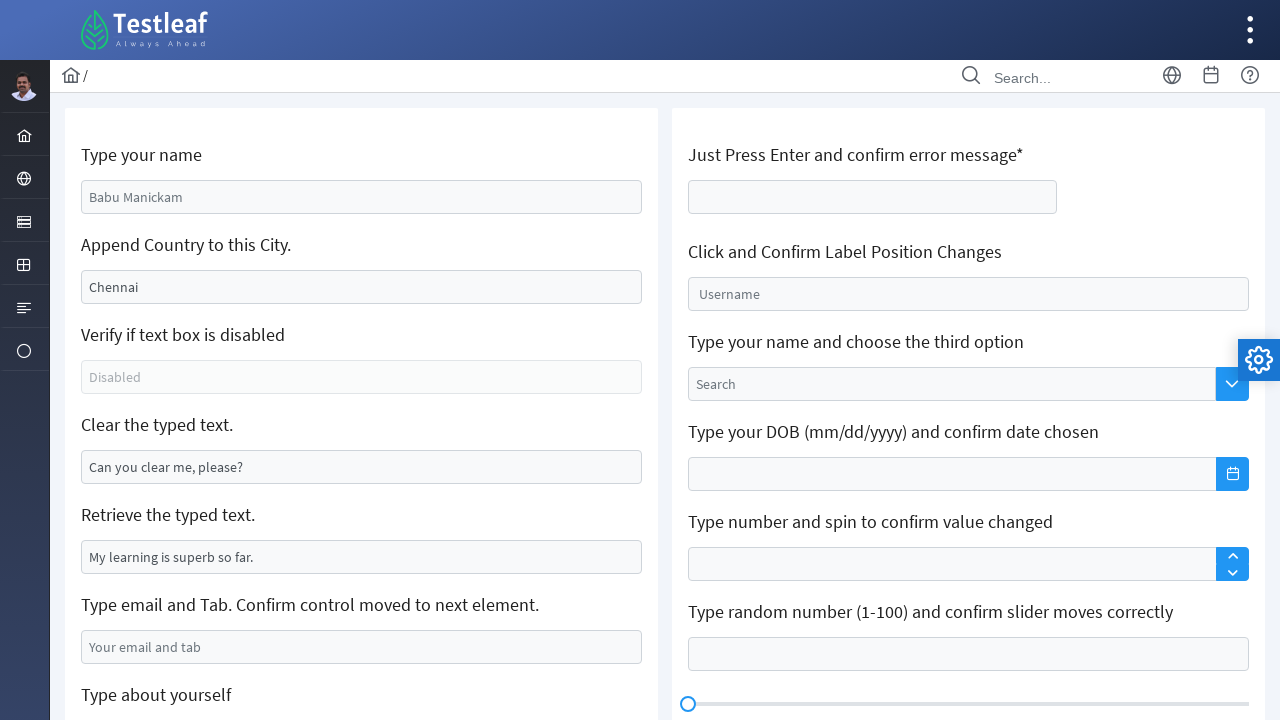

Filled name field with 'RamyaRa' on //input[@placeholder='Babu Manickam']
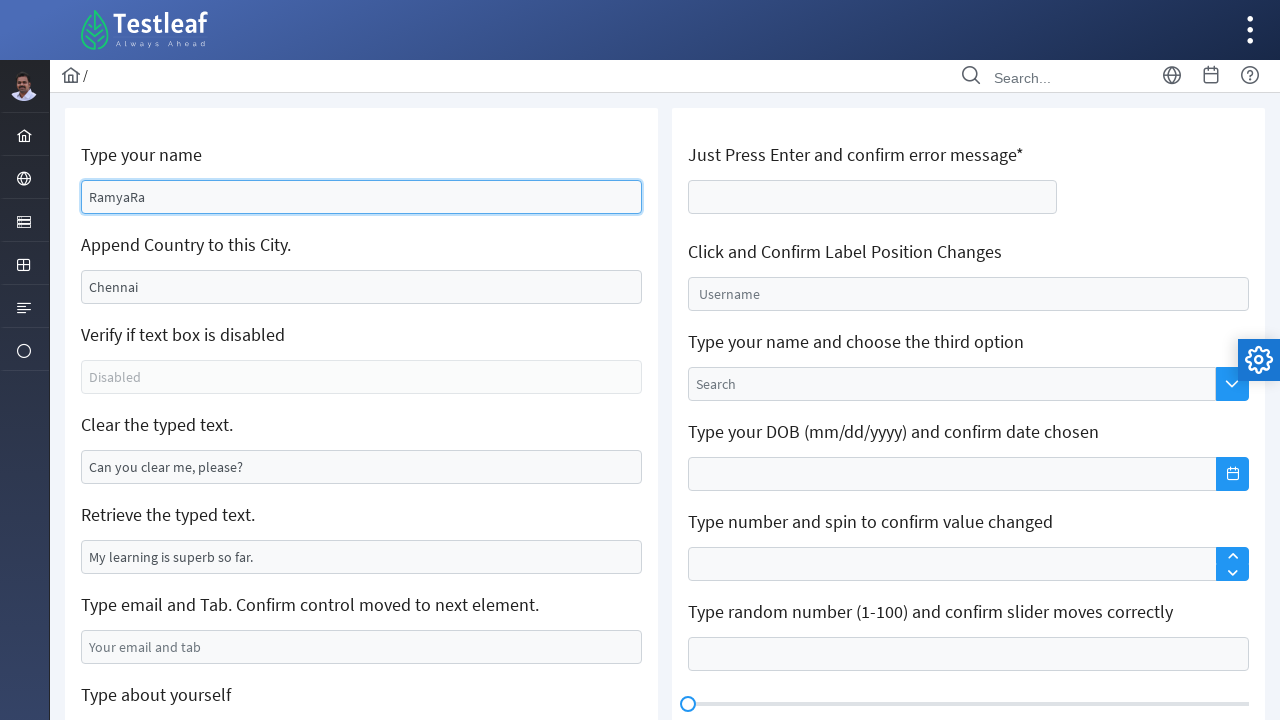

Located city field with value 'Chennai'
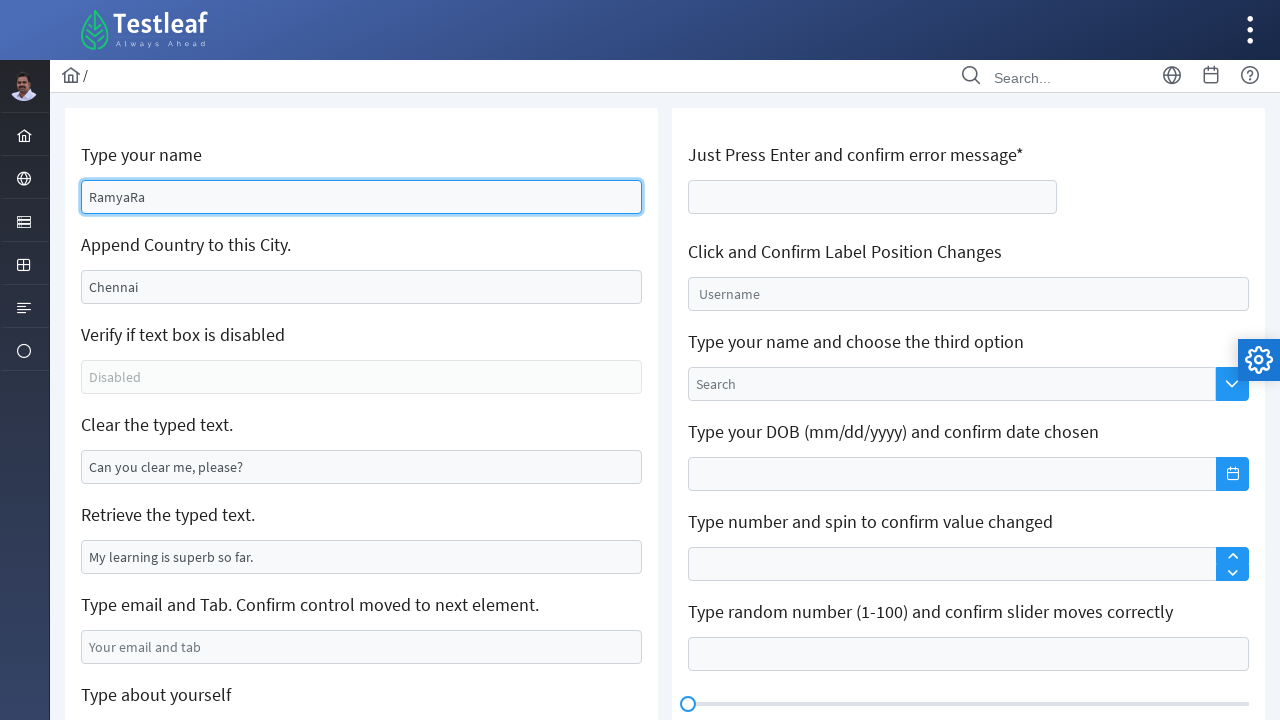

Retrieved current city field value
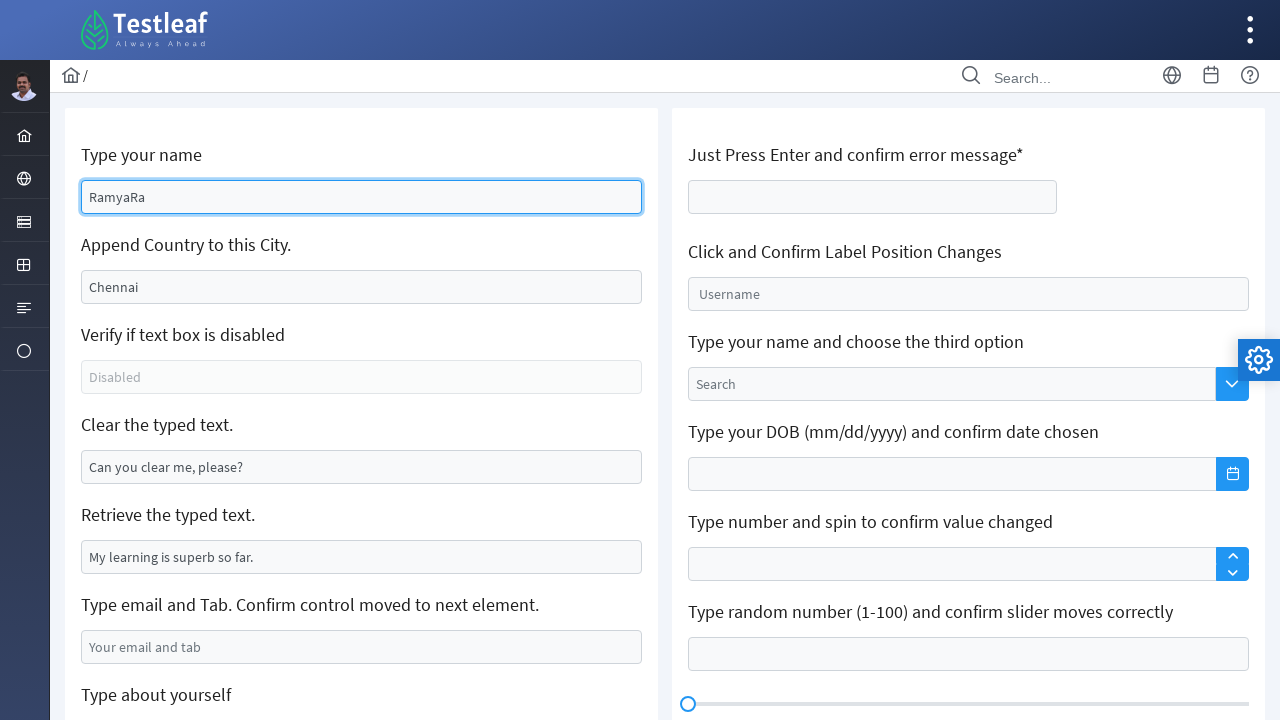

Appended 'Salem' to city field, new value is 'ChennaiSalem' on //input[@value='Chennai']
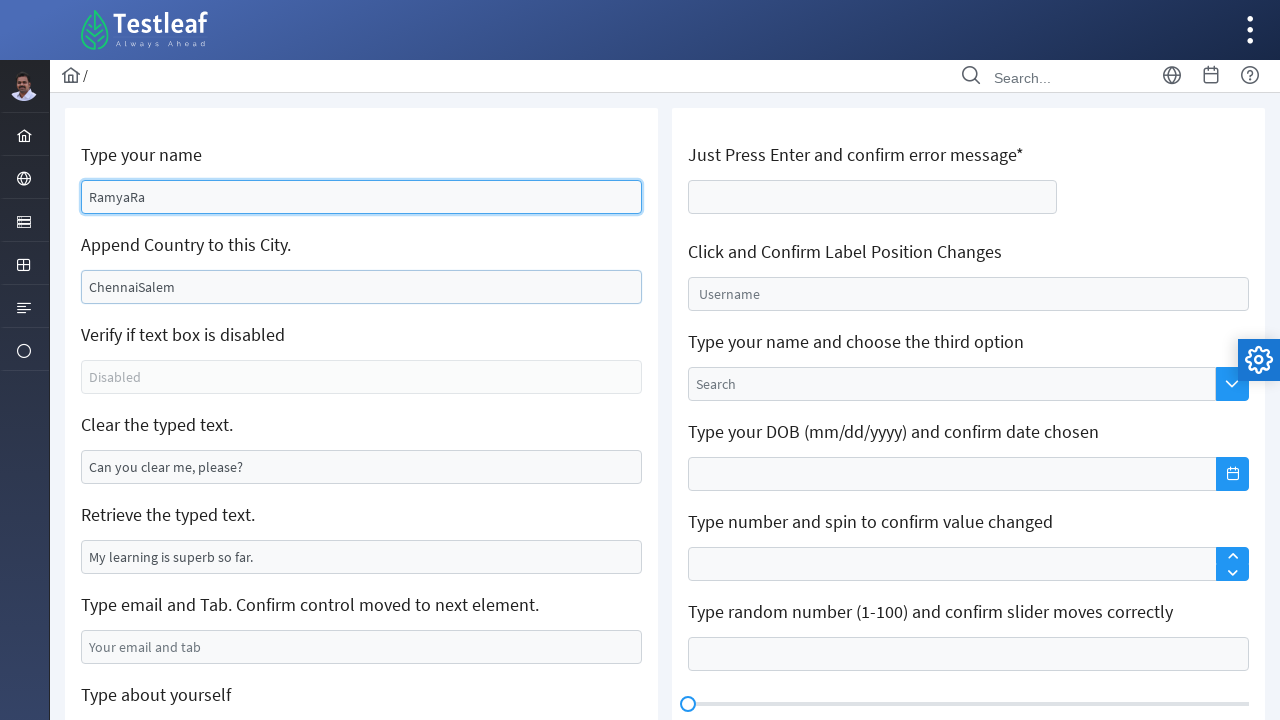

Cleared the text field that said 'Can you clear me, please?' on //input[@value='Can you clear me, please?']
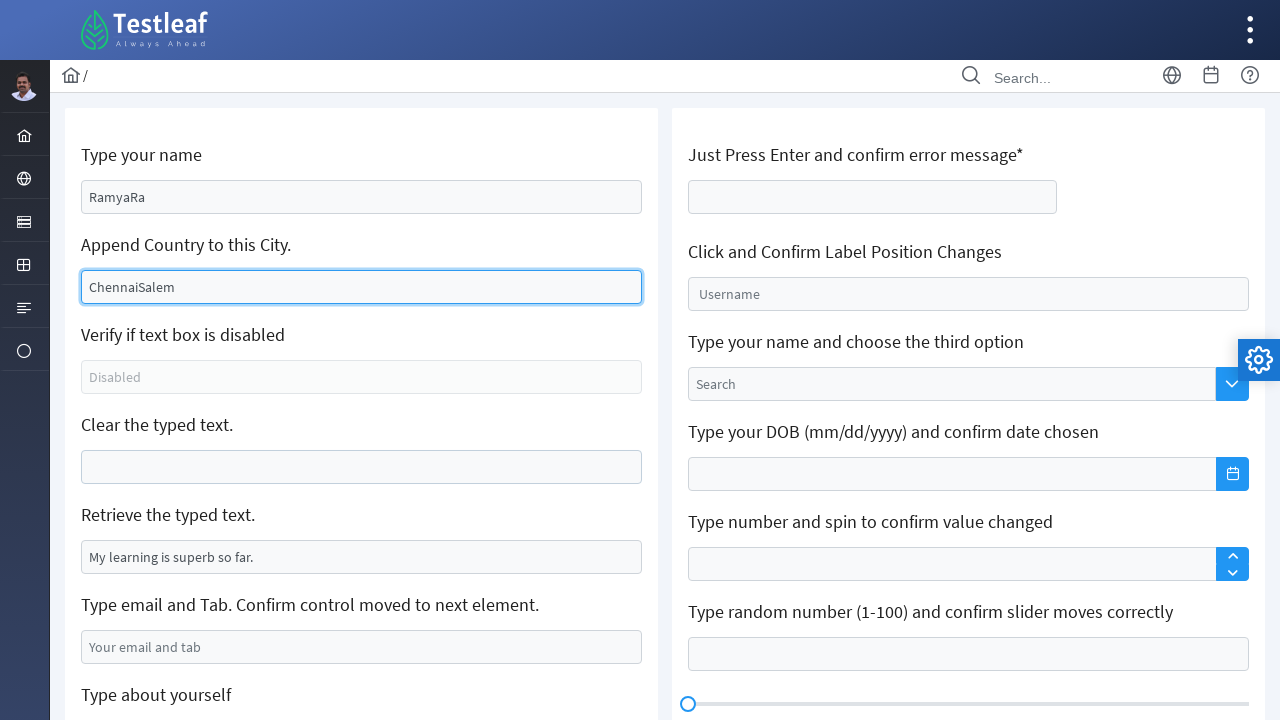

Filled email field with 'ramyar@gmail.com' on //input[@id='j_idt88:j_idt99']
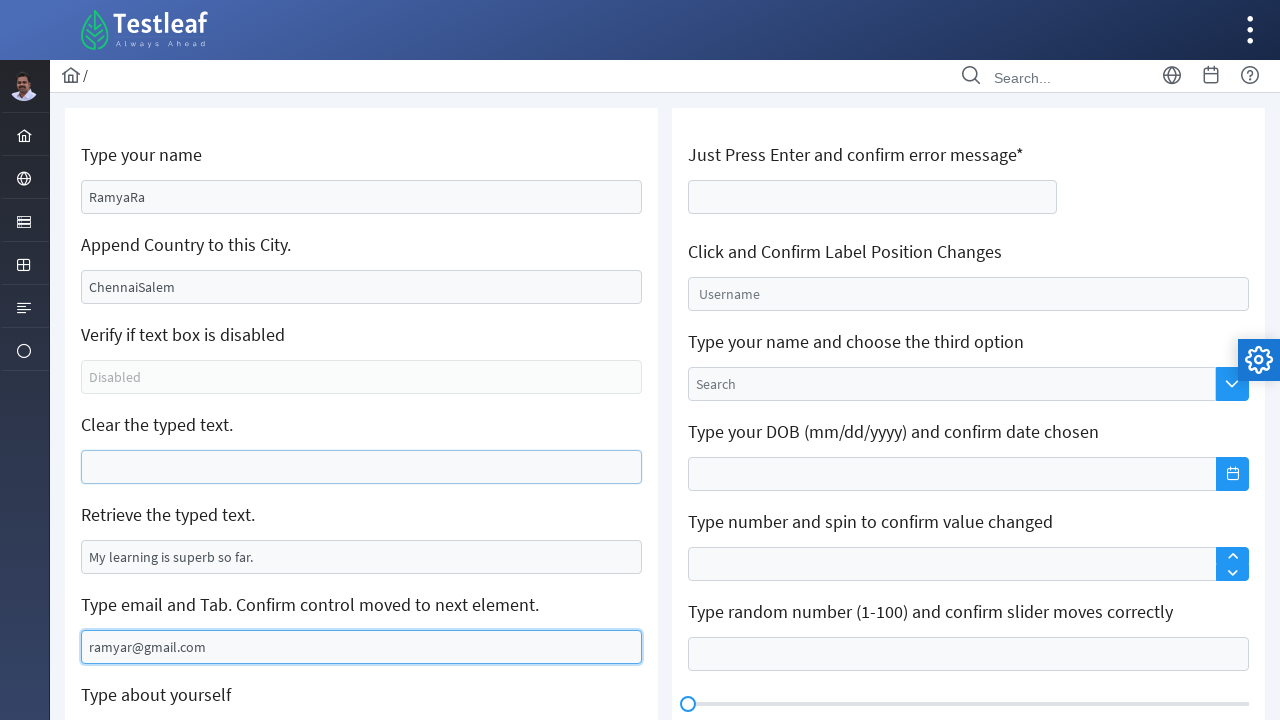

Pressed Tab key on email field to move focus on //input[@id='j_idt88:j_idt99']
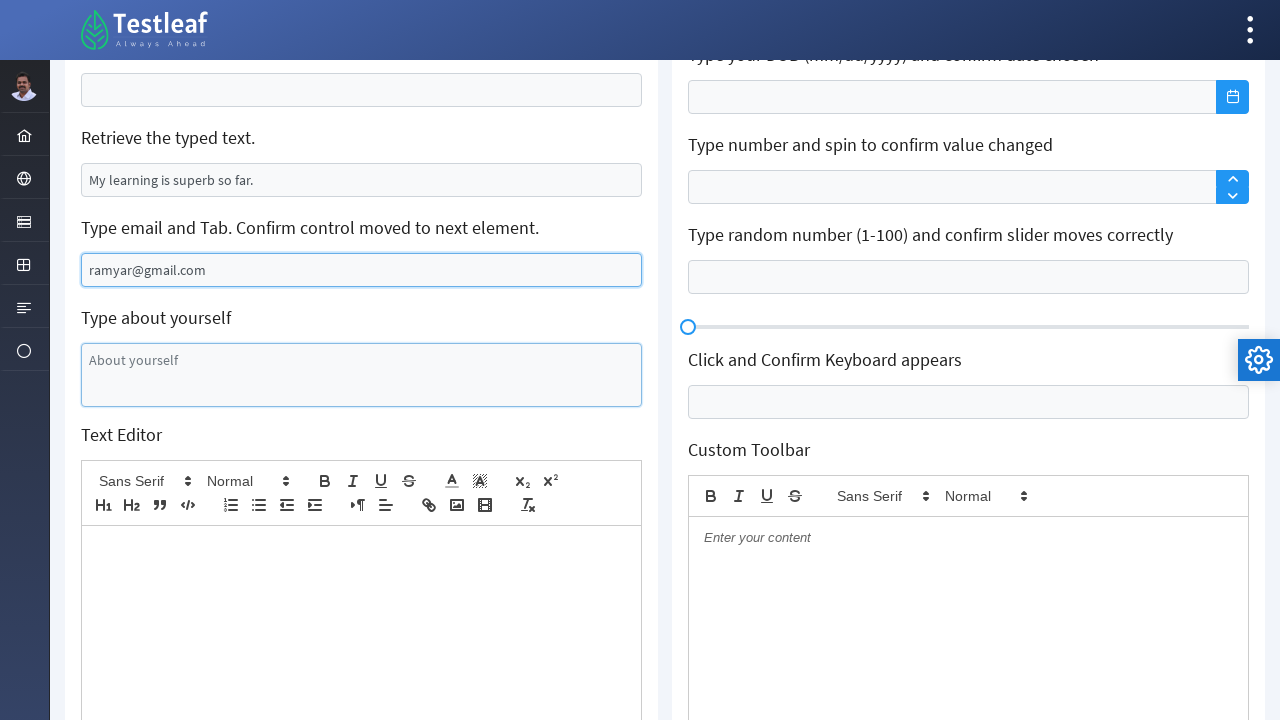

Filled text area with 'Good' on //textarea[@id='j_idt88:j_idt101']
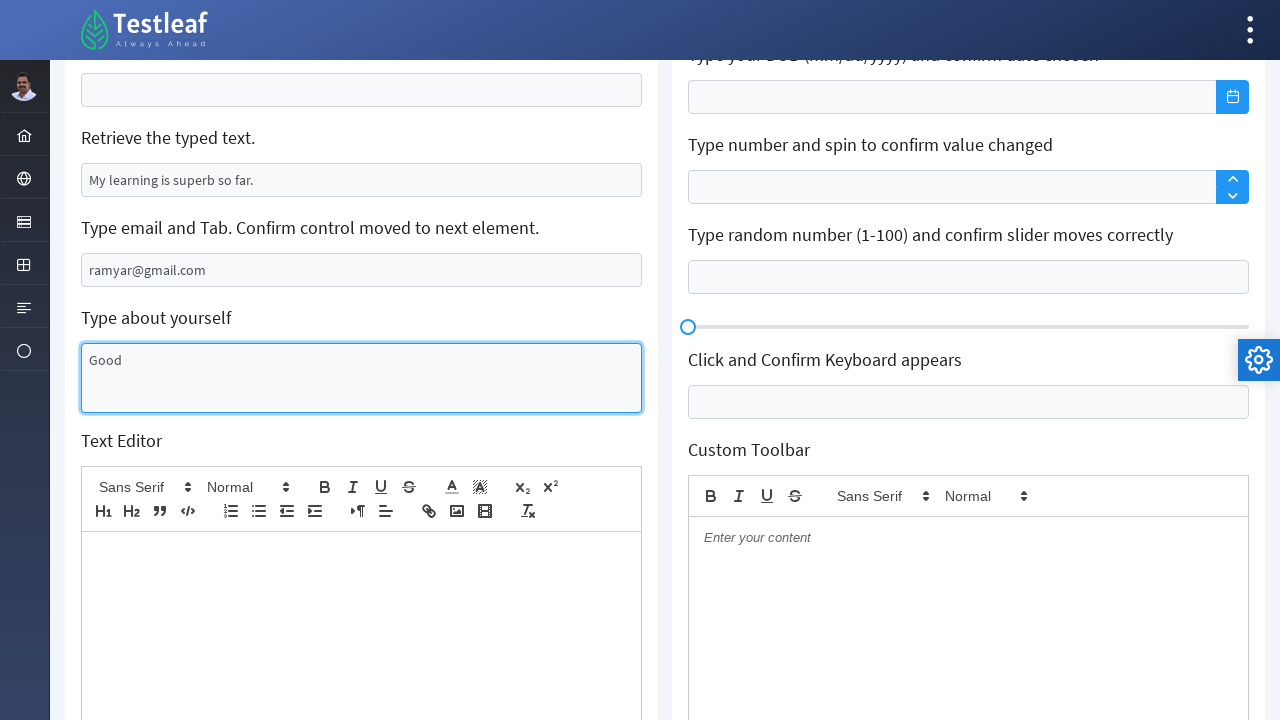

Filled text editor with 'Climate is Cool' on //div[@class='ql-editor ql-blank']
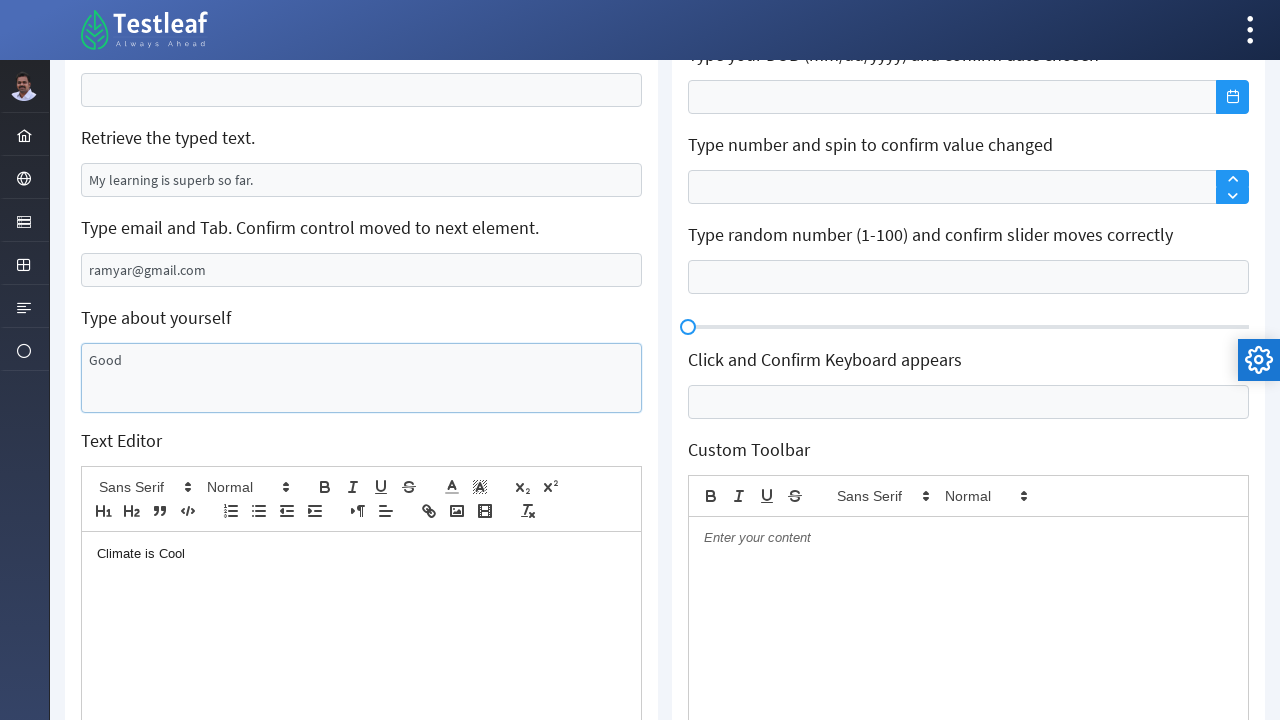

Pressed Enter on age field to trigger error message on //input[@name='j_idt106:thisform:age']
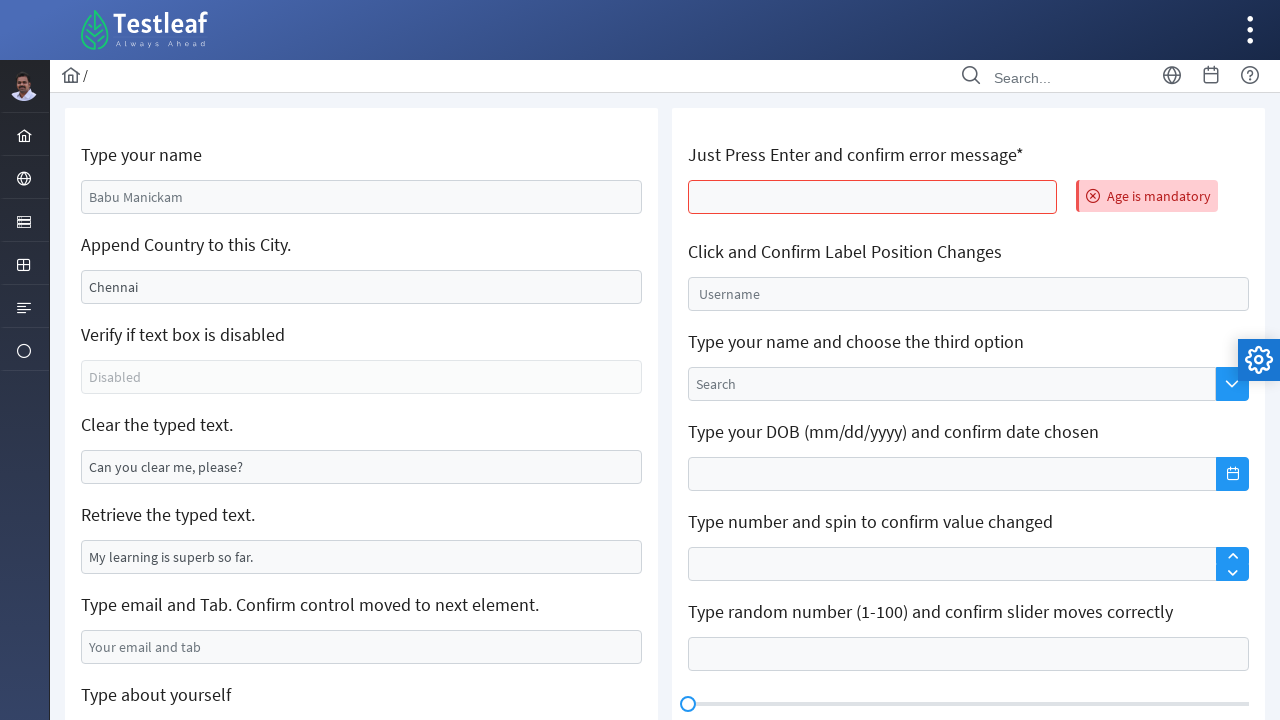

Clicked on label position field at (968, 294) on xpath=//input[@name='j_idt106:float-input']
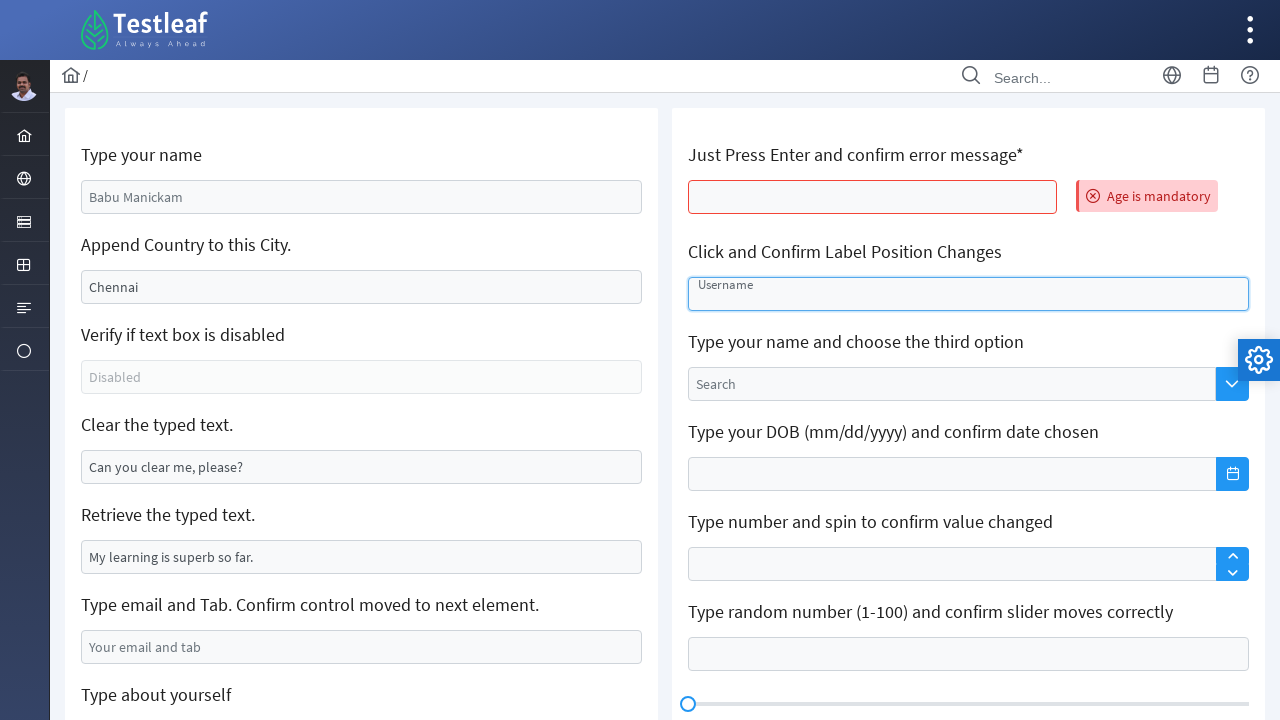

Filled auto-complete field with 'RamyaRa' on //input[@name='j_idt106:auto-complete_input']
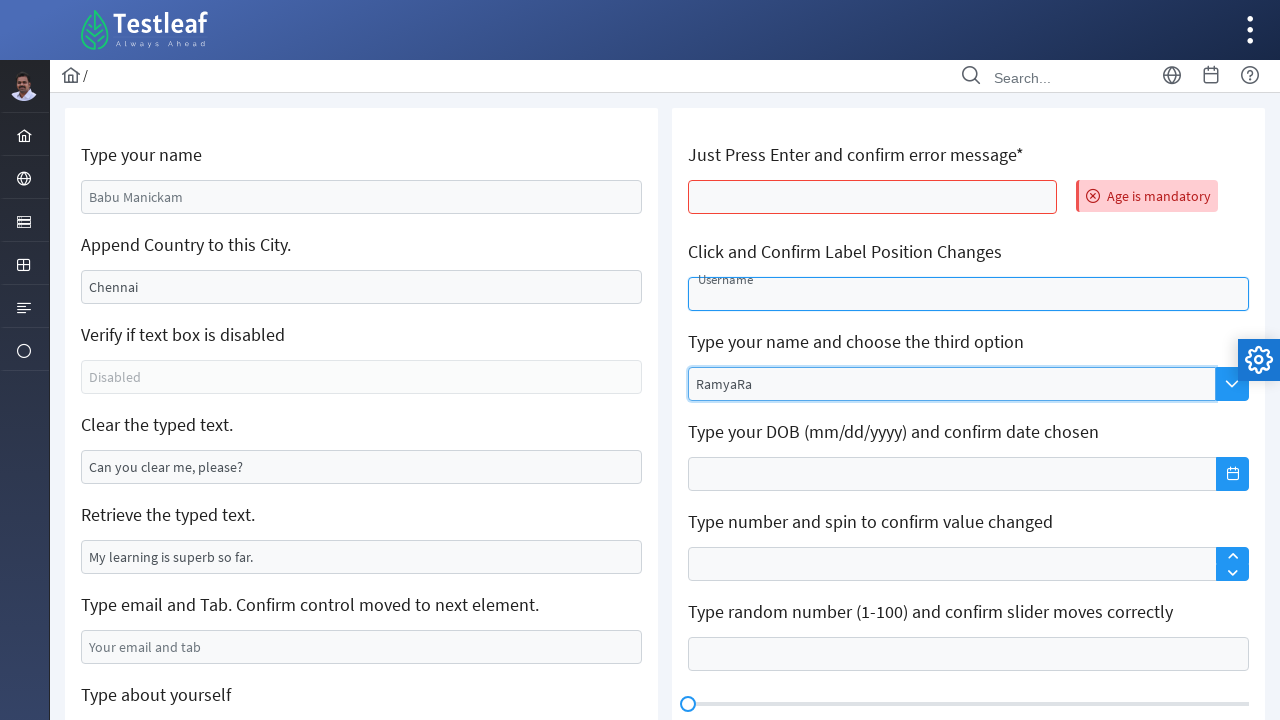

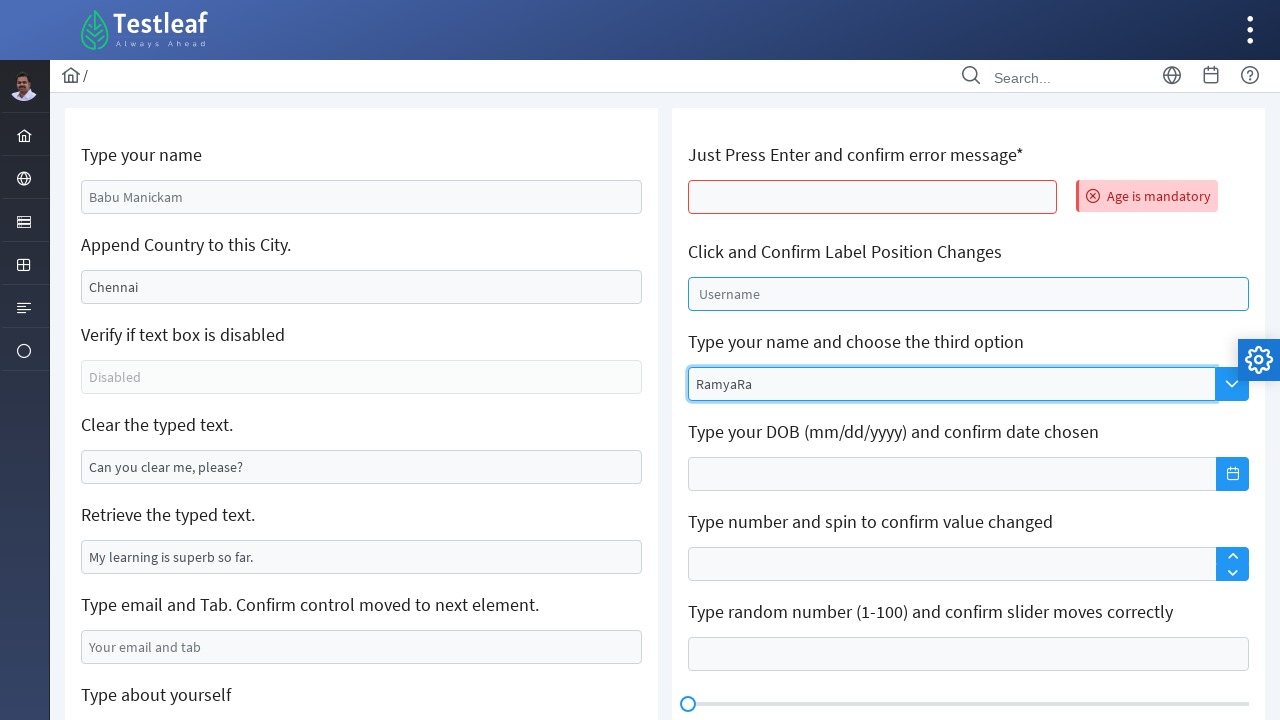